Tests validation error when a future date is entered for the date stocked field.

Starting URL: https://commitquality.com/add-product

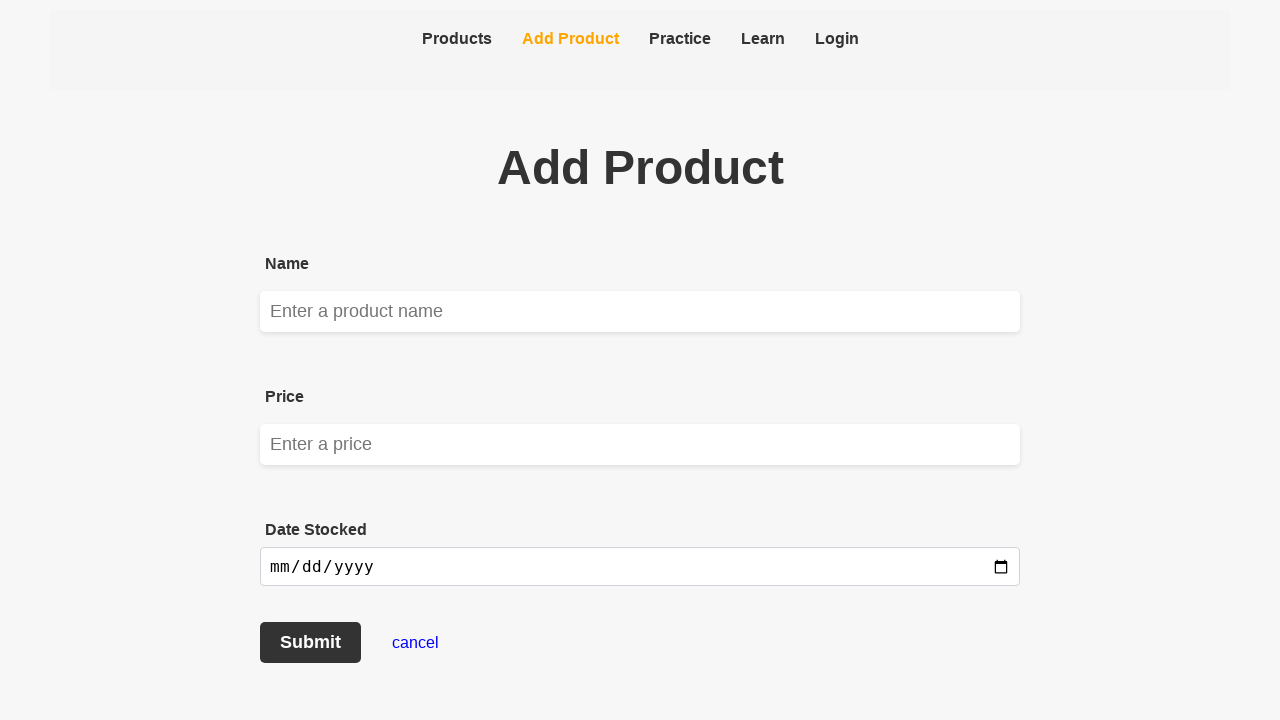

Filled product name field with 'Smart Fitness Tracker' on input[name="name"], input#name, [data-testid="name"]
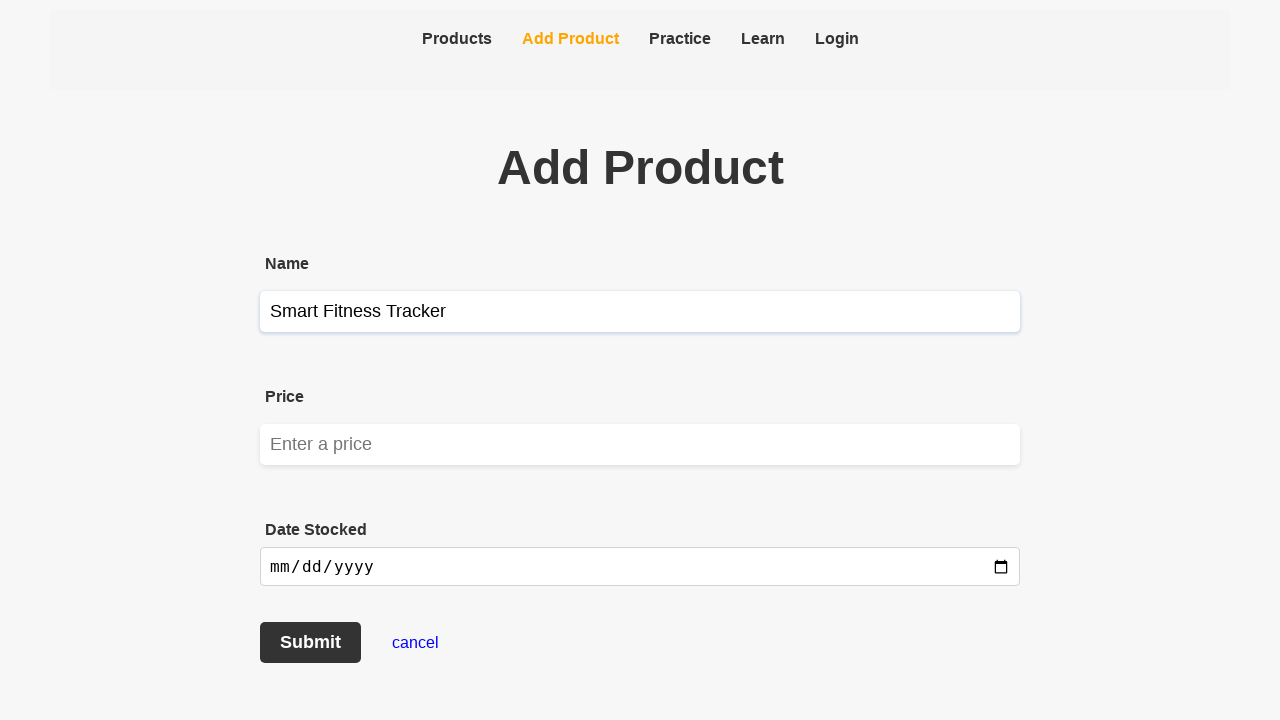

Filled product price field with '299.99' on input[name="price"], input#price, [data-testid="price"]
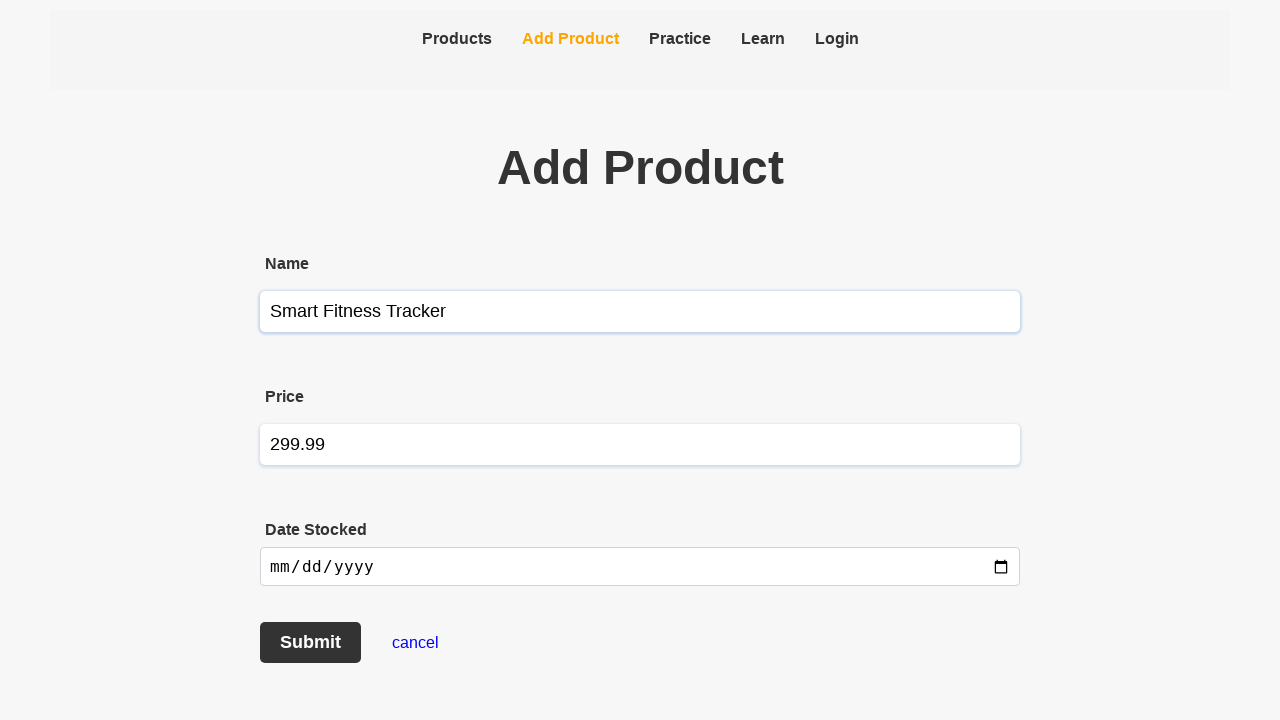

Filled date stocked field with future date '2026-12-25' on input[name="date"], input#date, input[type="date"], [data-testid="date"]
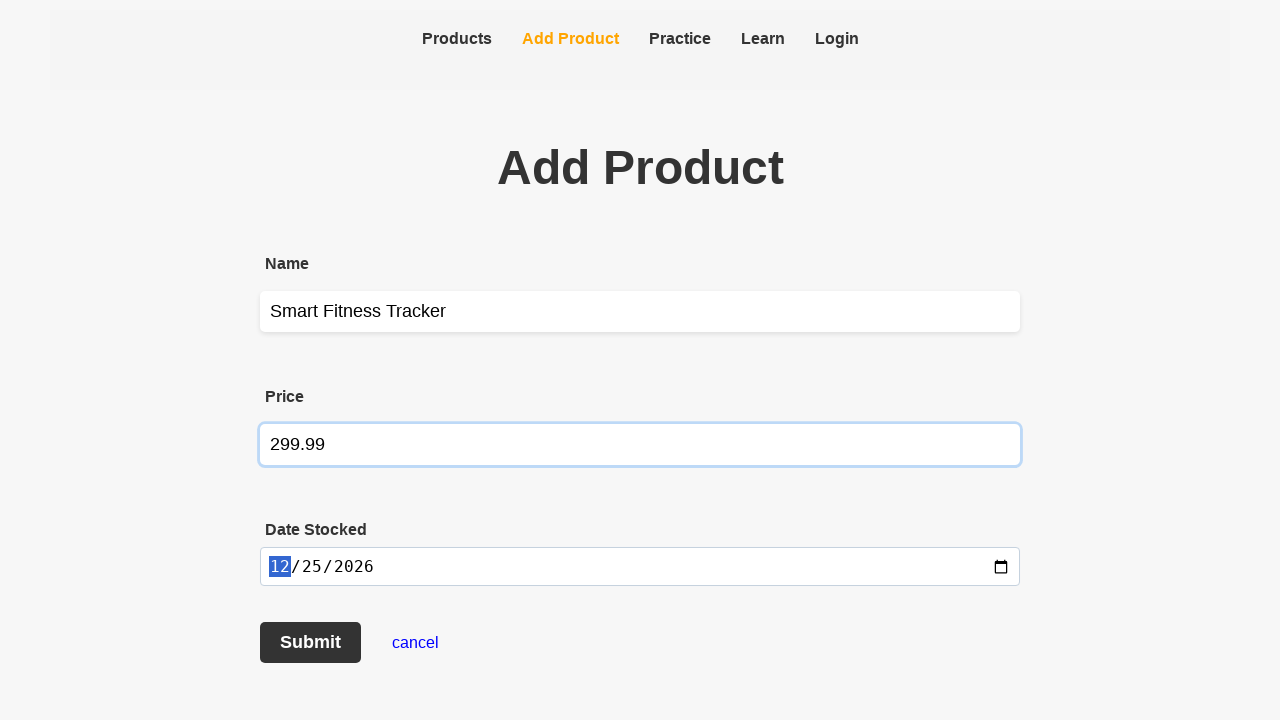

Clicked submit button to add product at (310, 642) on button[type="submit"], input[type="submit"], button:has-text("Submit"), button:h
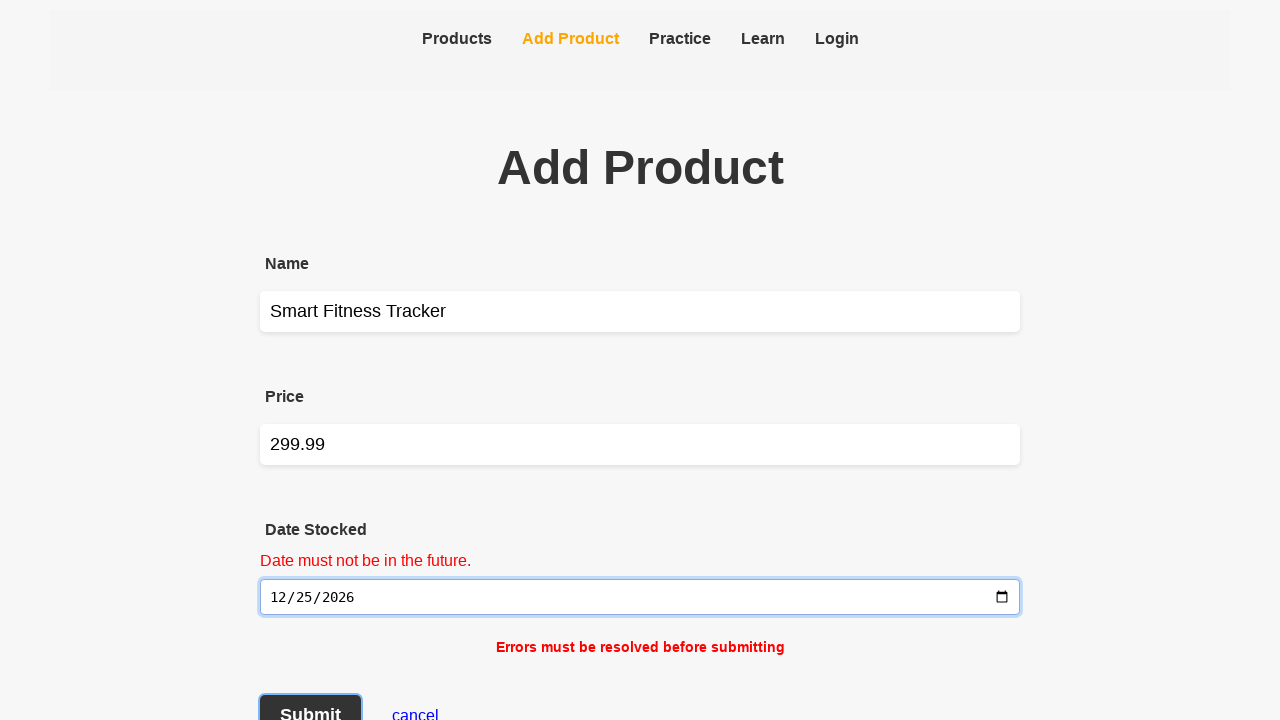

Validation error message appeared: 'Date must not be in the future'
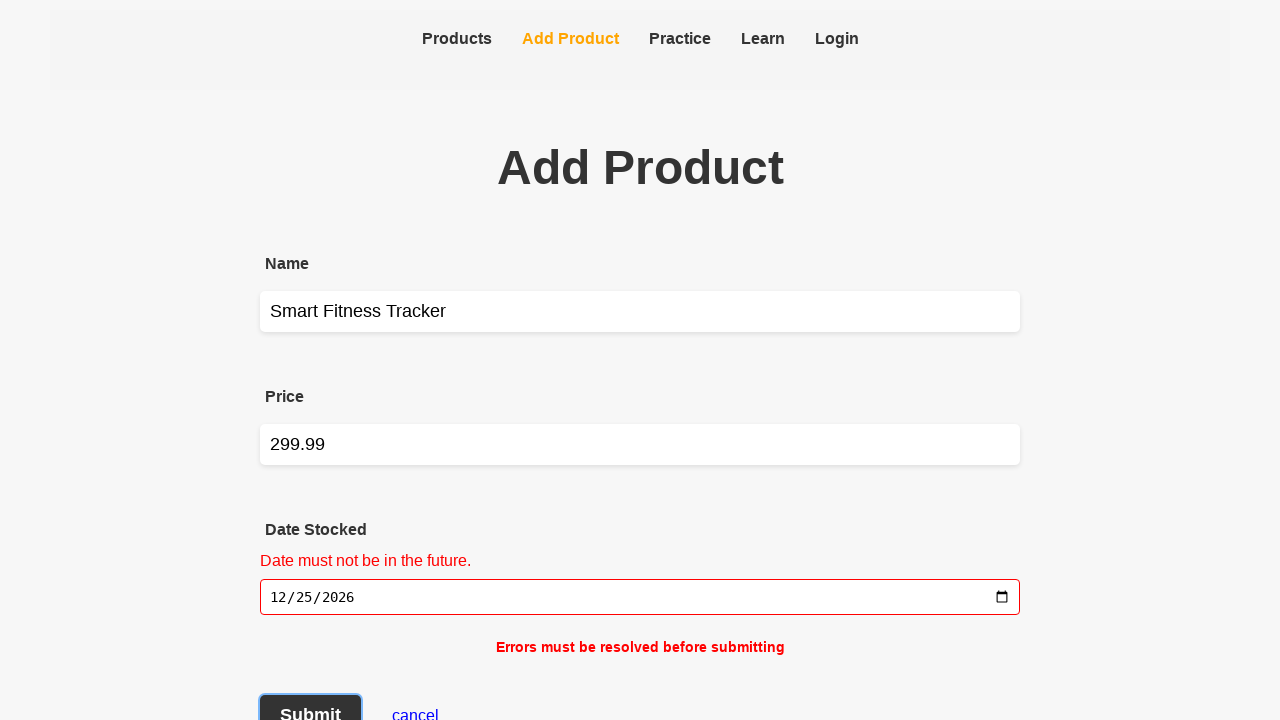

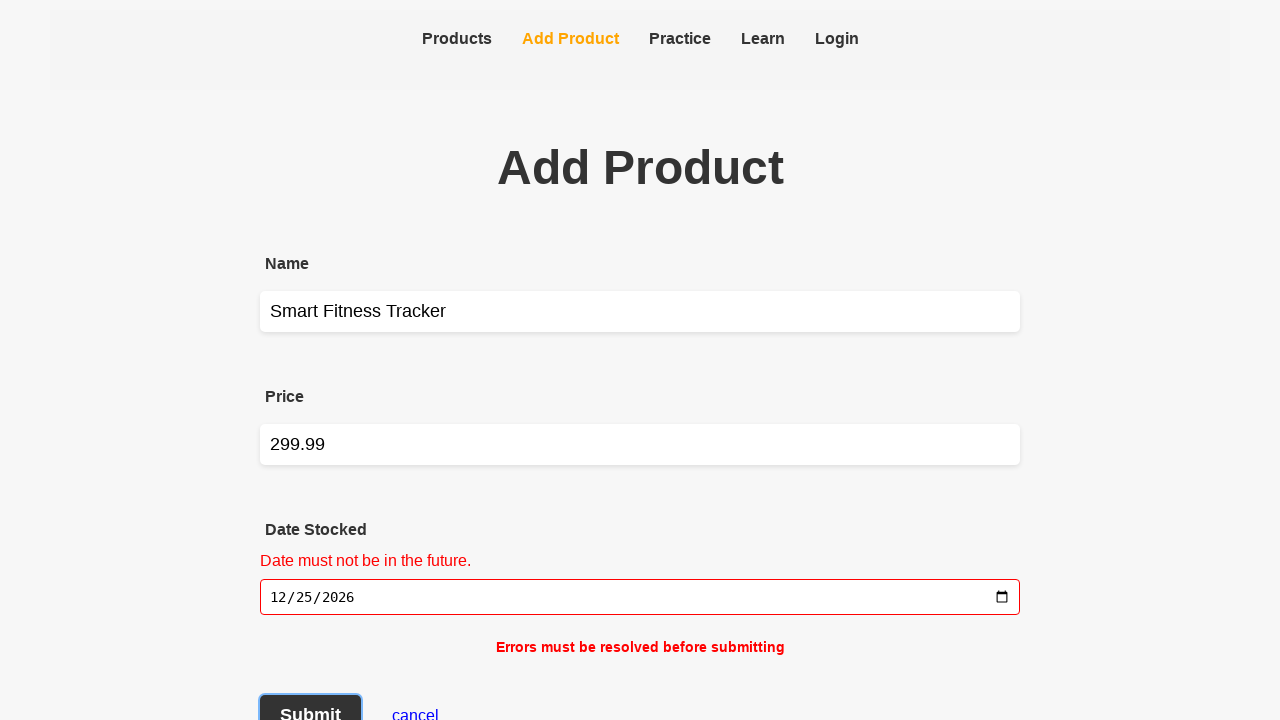